Tests calculator multiplication operation with values 1 and 1, checks integer select checkbox.

Starting URL: https://testsheepnz.github.io/BasicCalculator

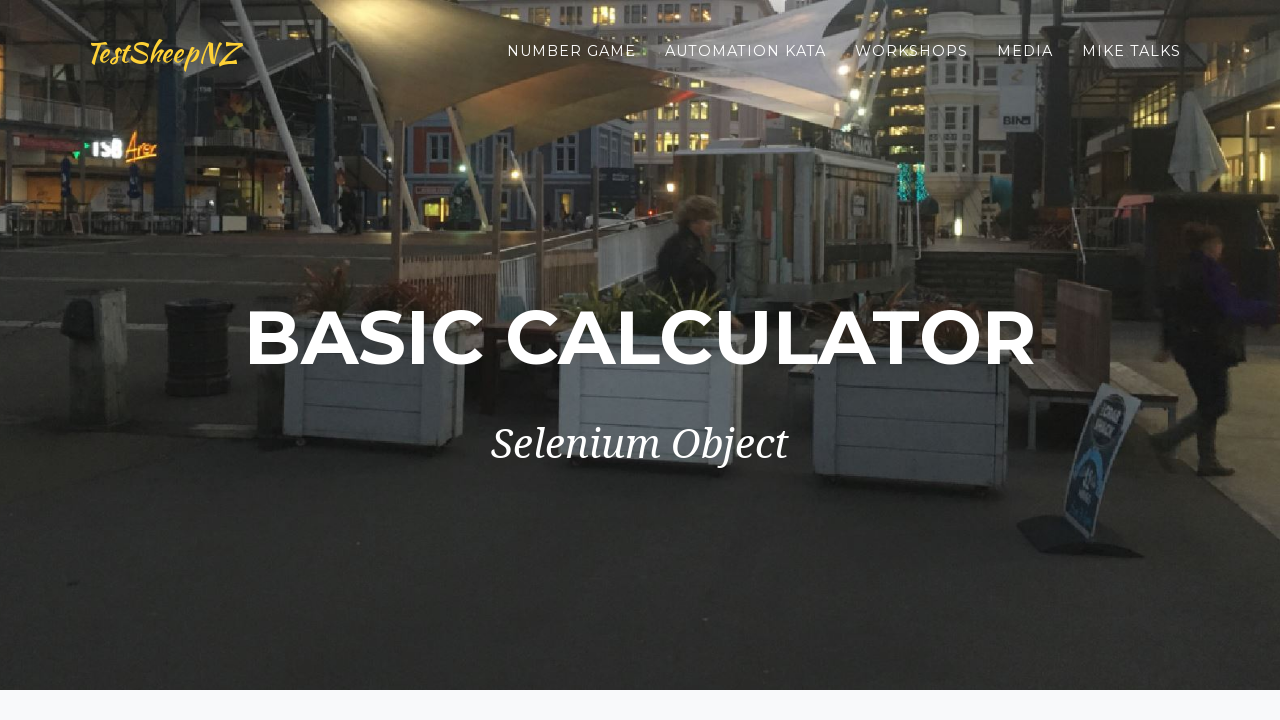

Selected build version 0 on #selectBuild
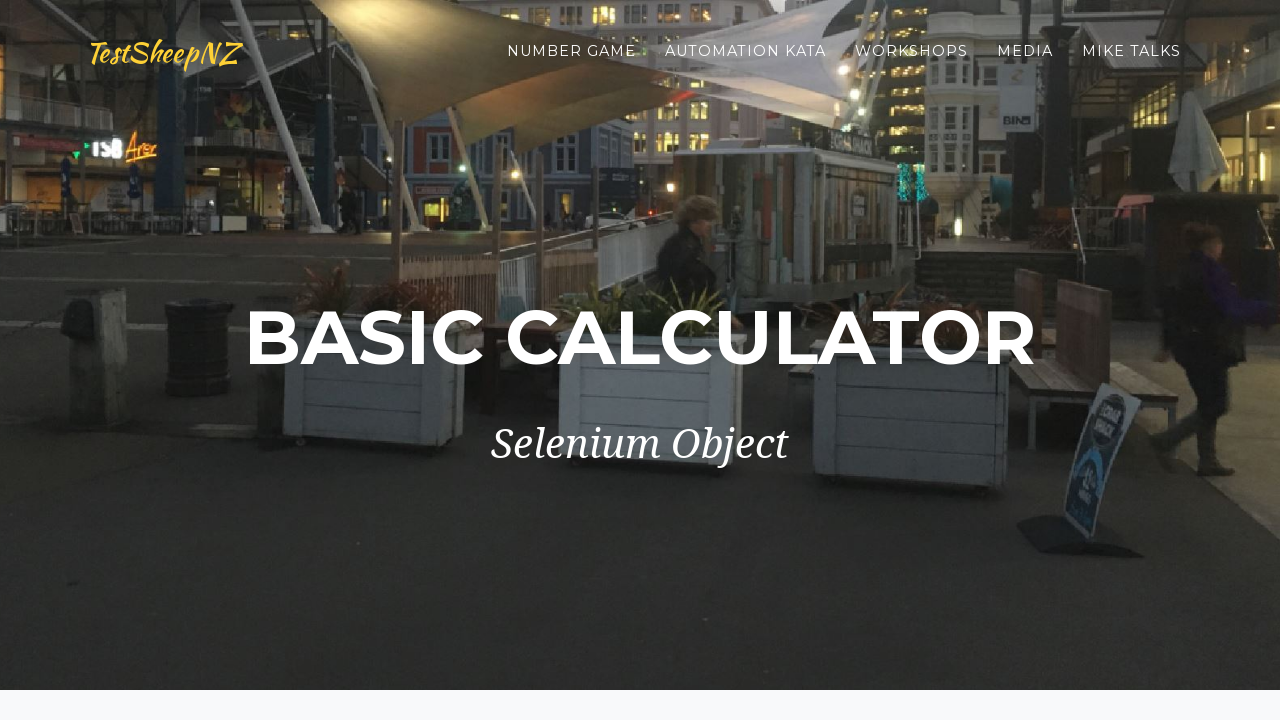

Filled first number field with 1 on #number1Field
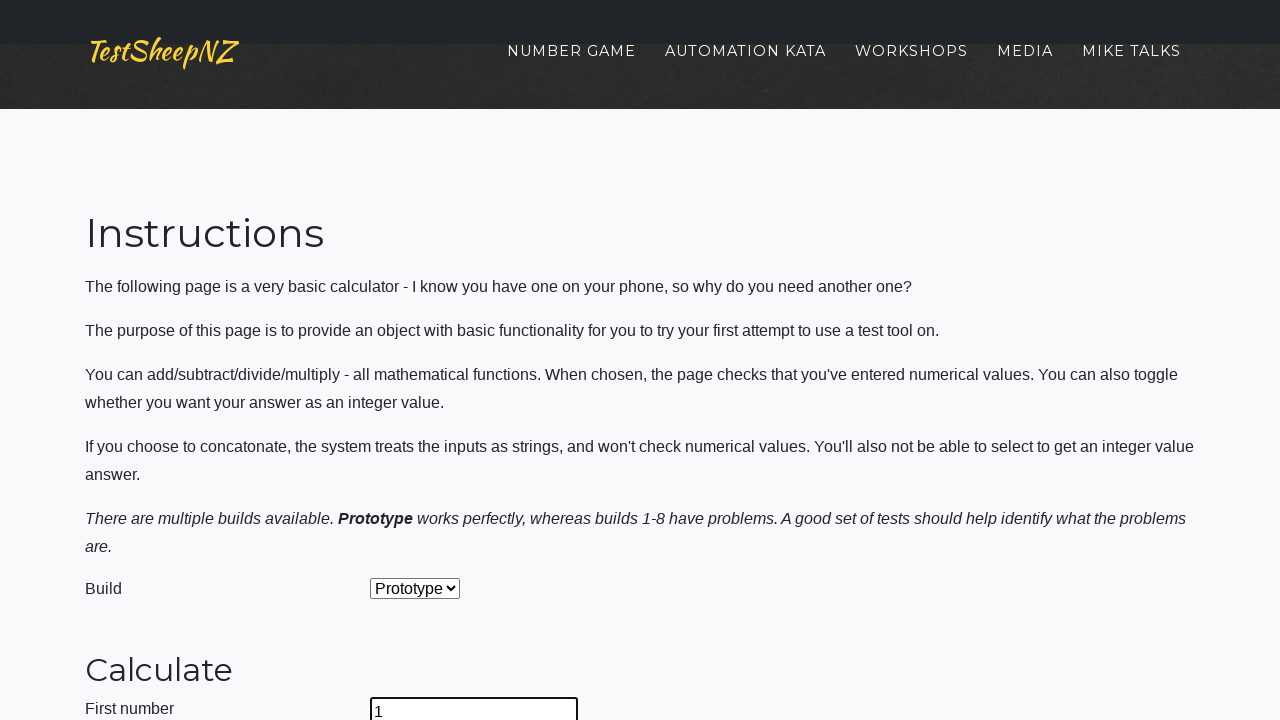

Filled second number field with 1 on #number2Field
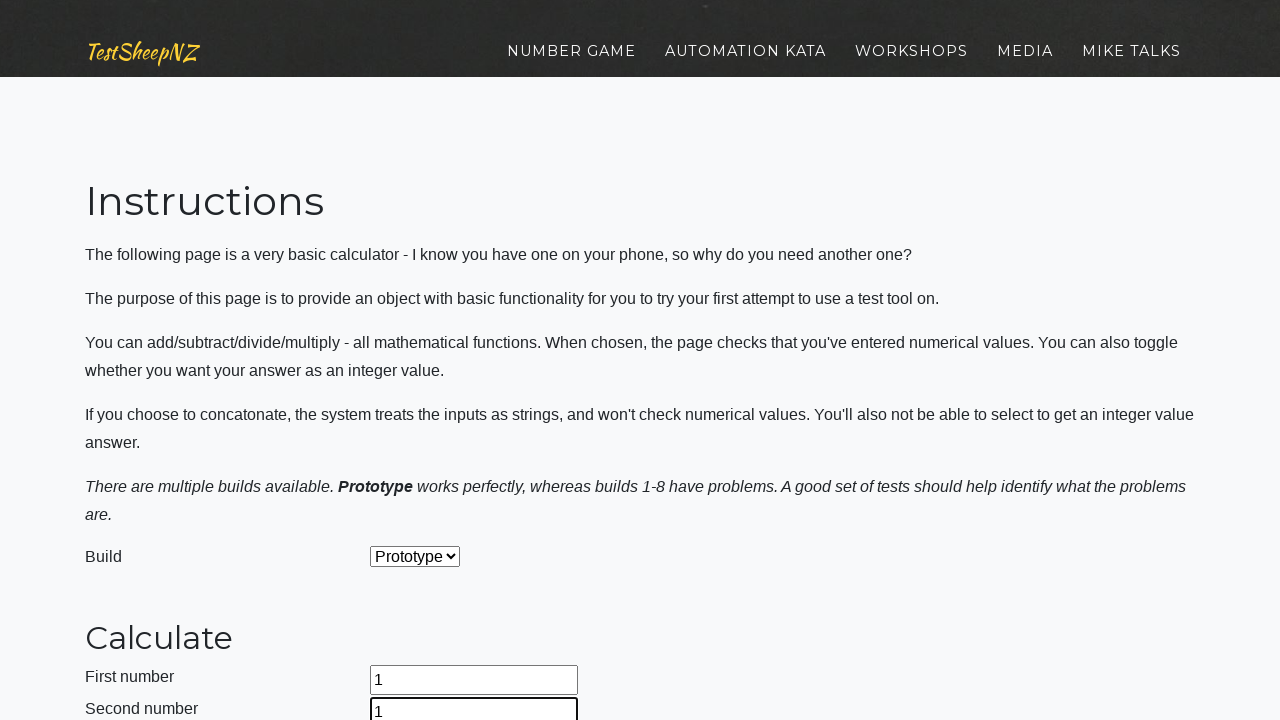

Selected multiplication operation on #selectOperationDropdown
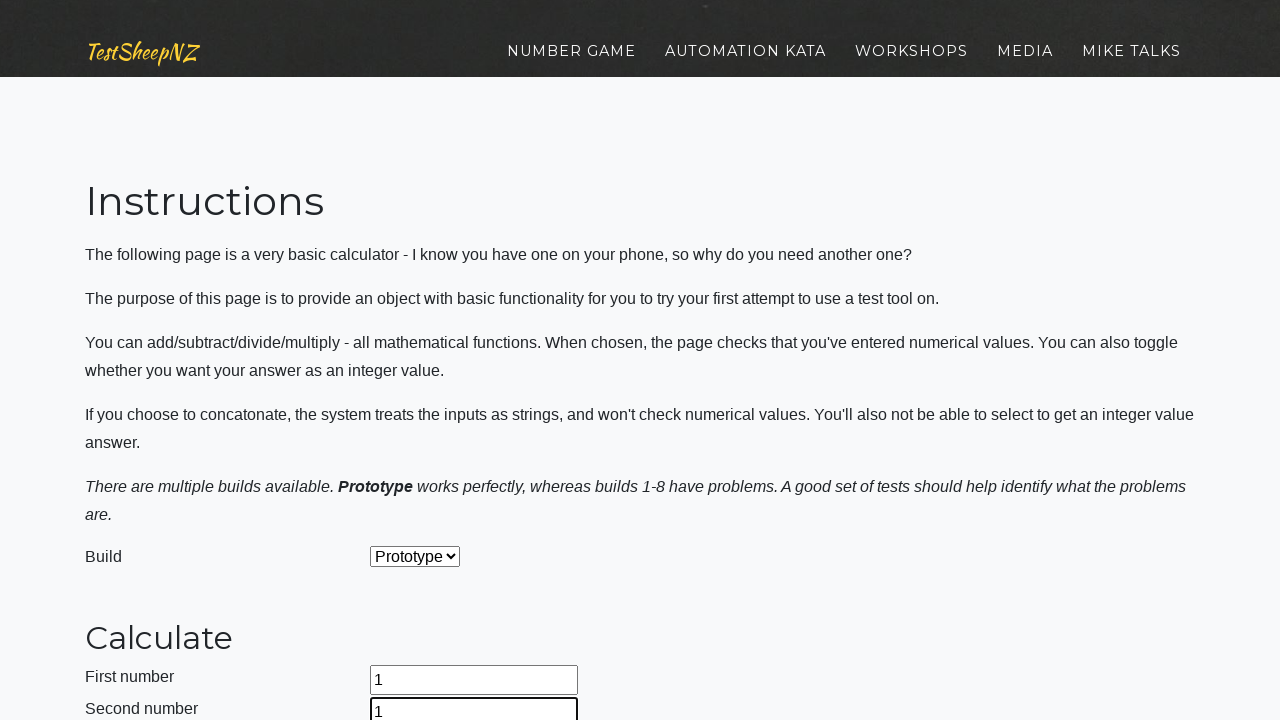

Clicked calculate button to compute 1 × 1 at (422, 361) on #calculateButton
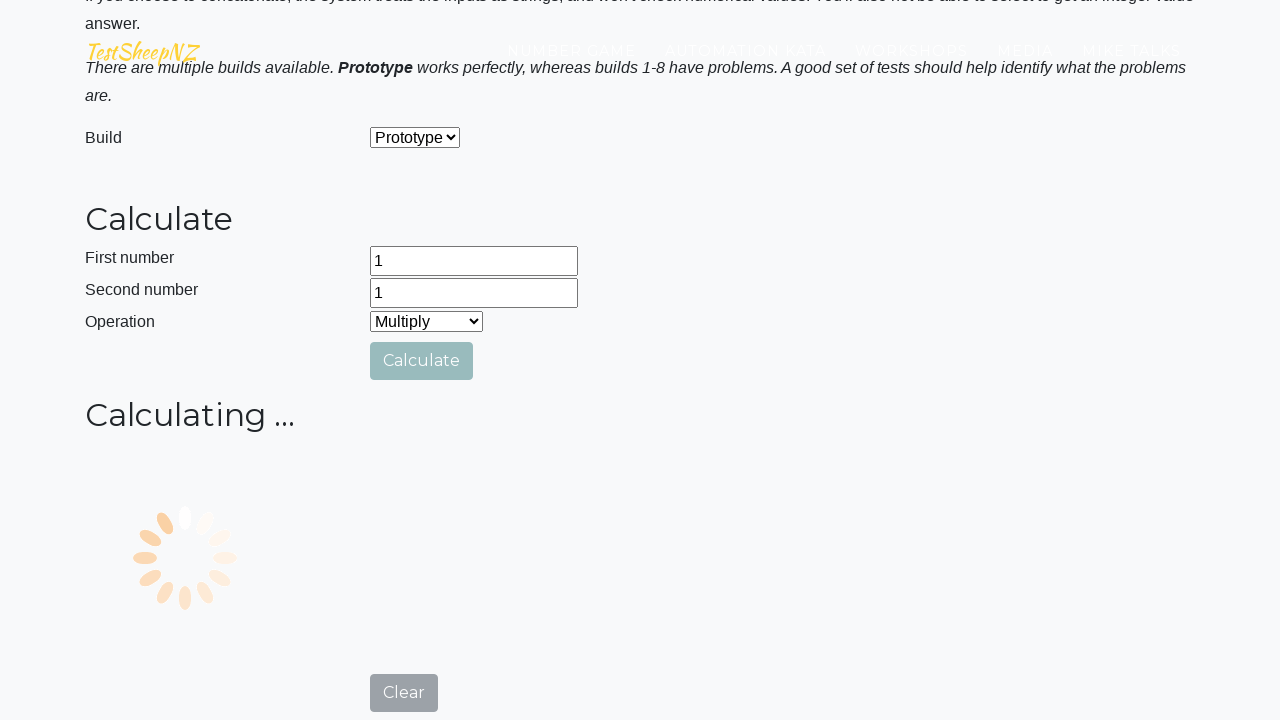

Checked integer select checkbox at (376, 714) on #integerSelect
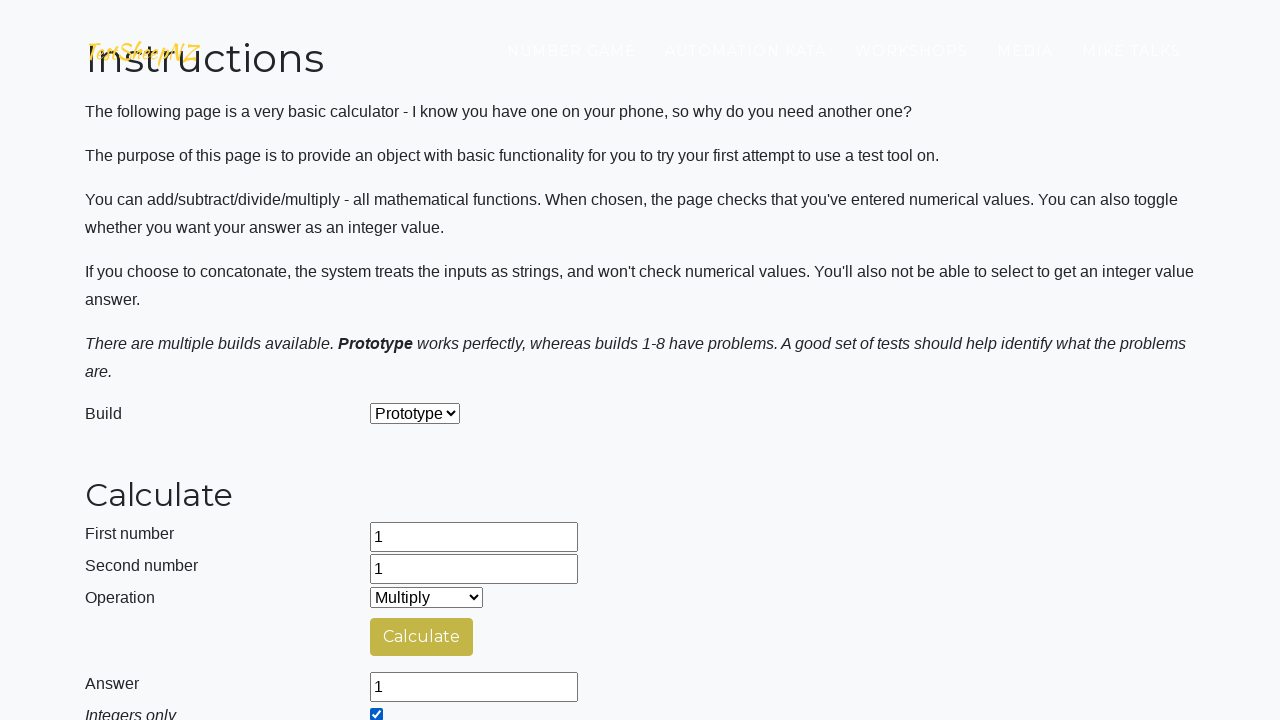

Clicked clear button to reset calculator at (404, 485) on #clearButton
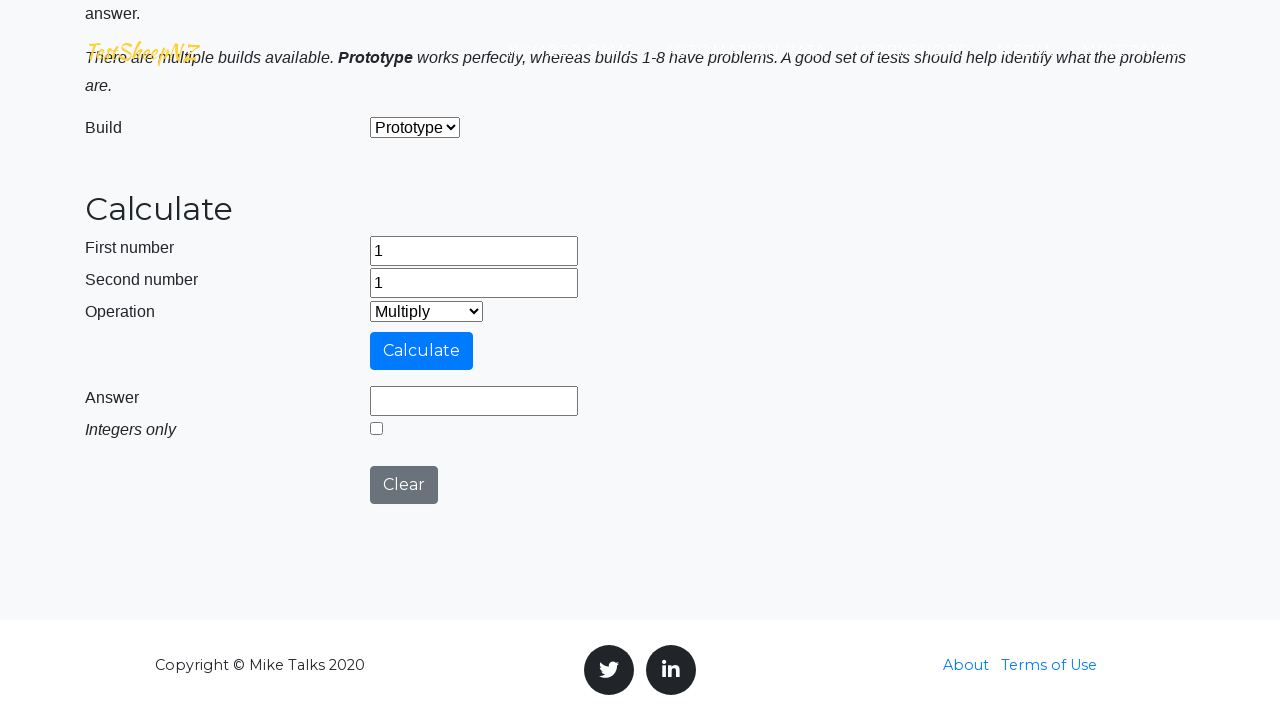

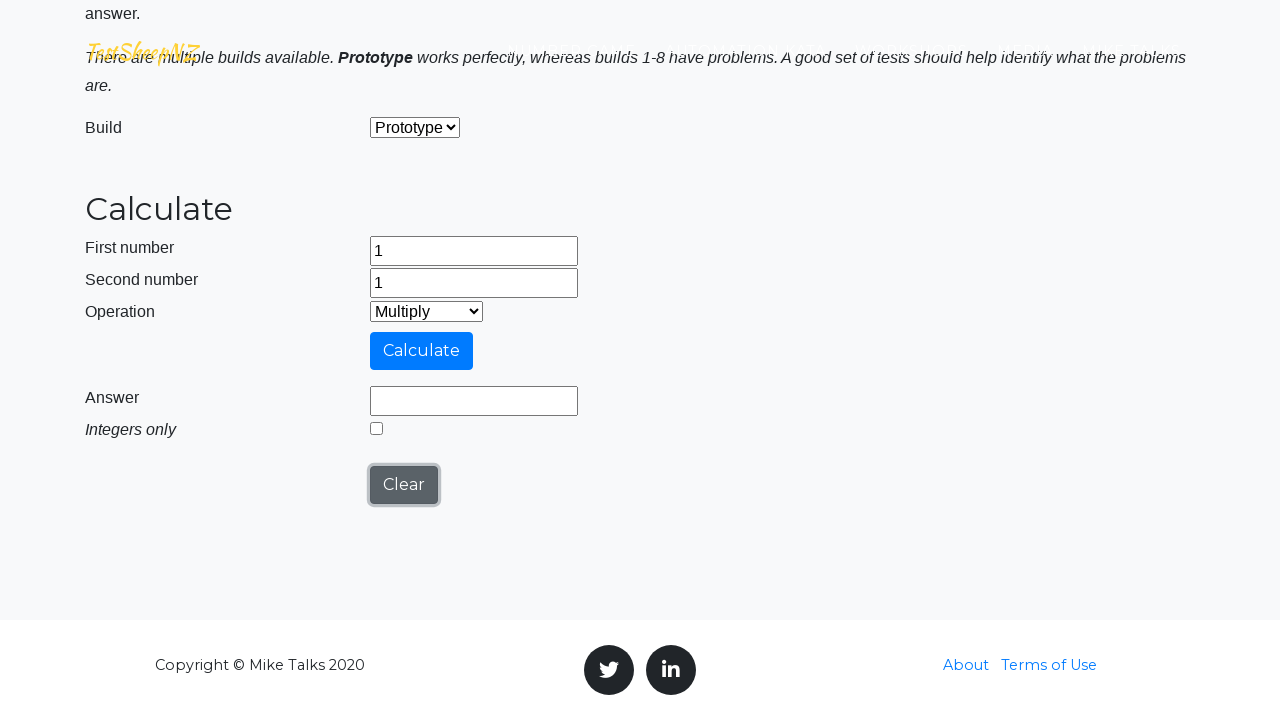